Tests navigation to login page by clicking MY ACCOUNT link from the homepage and verifies page title and URL

Starting URL: https://cms.demo.katalon.com

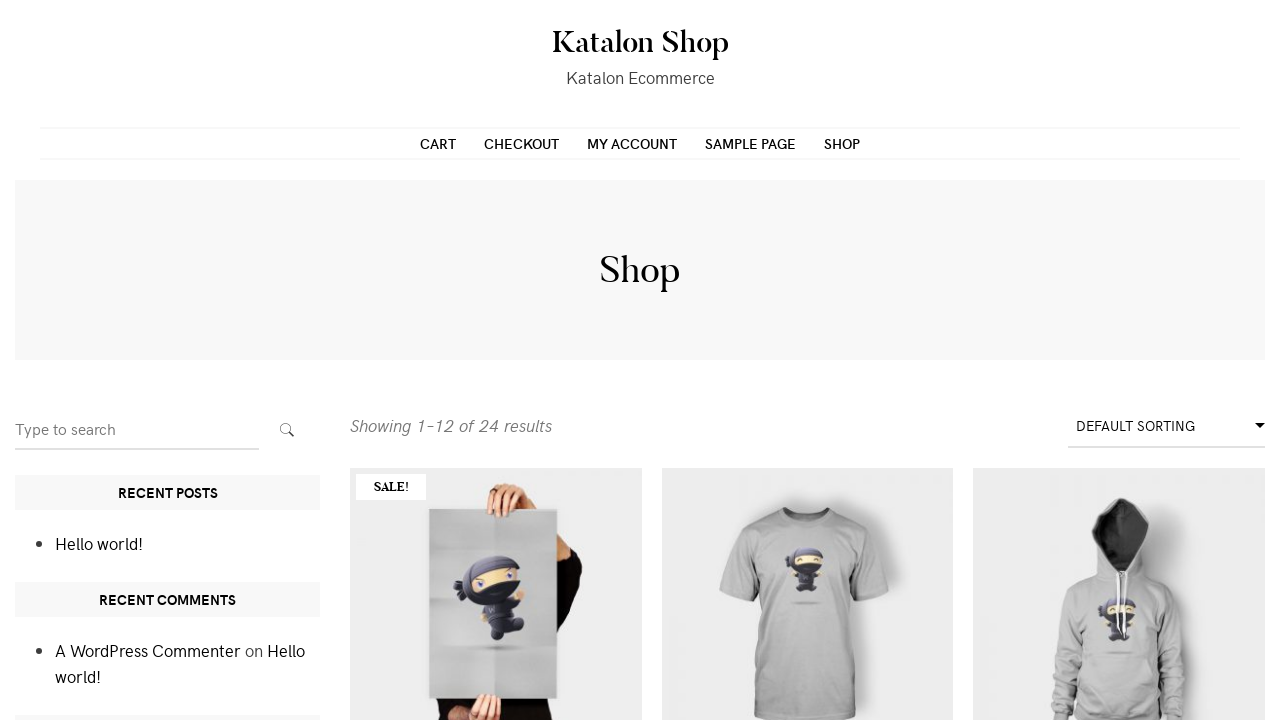

Clicked MY ACCOUNT link from navigation bar at (632, 143) on text=MY ACCOUNT
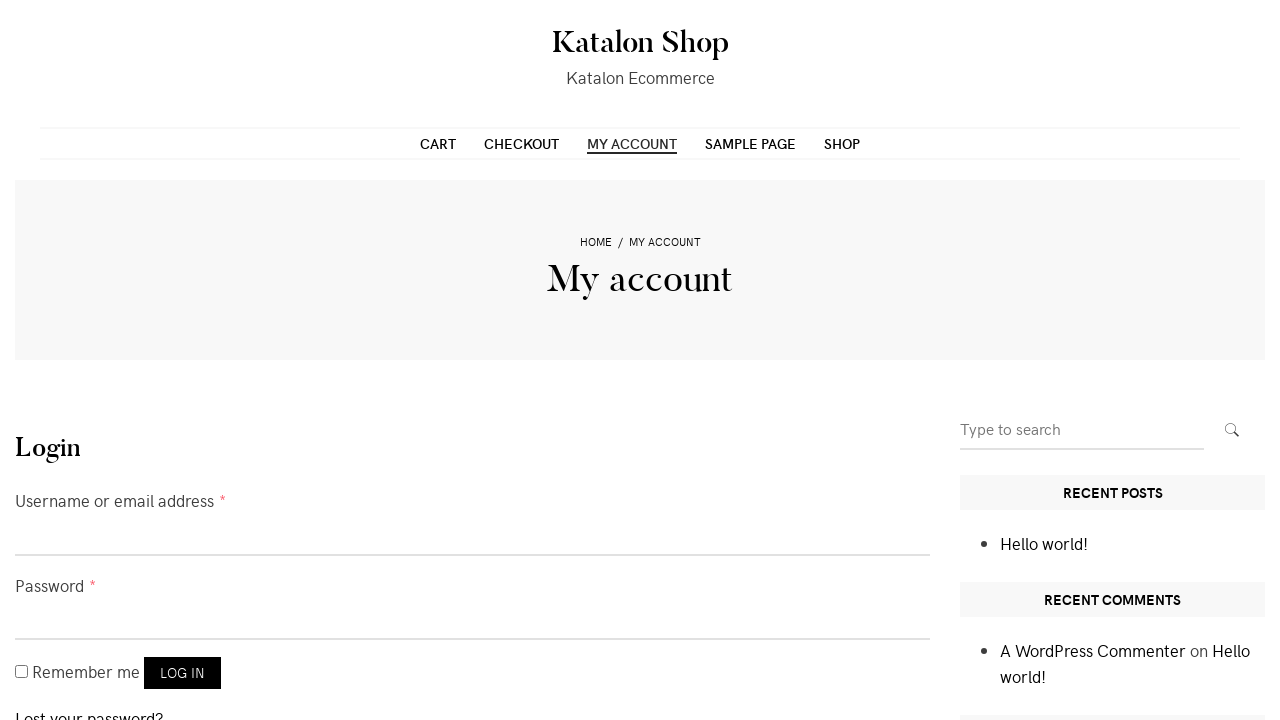

Verified page title is 'My account – Katalon Shop'
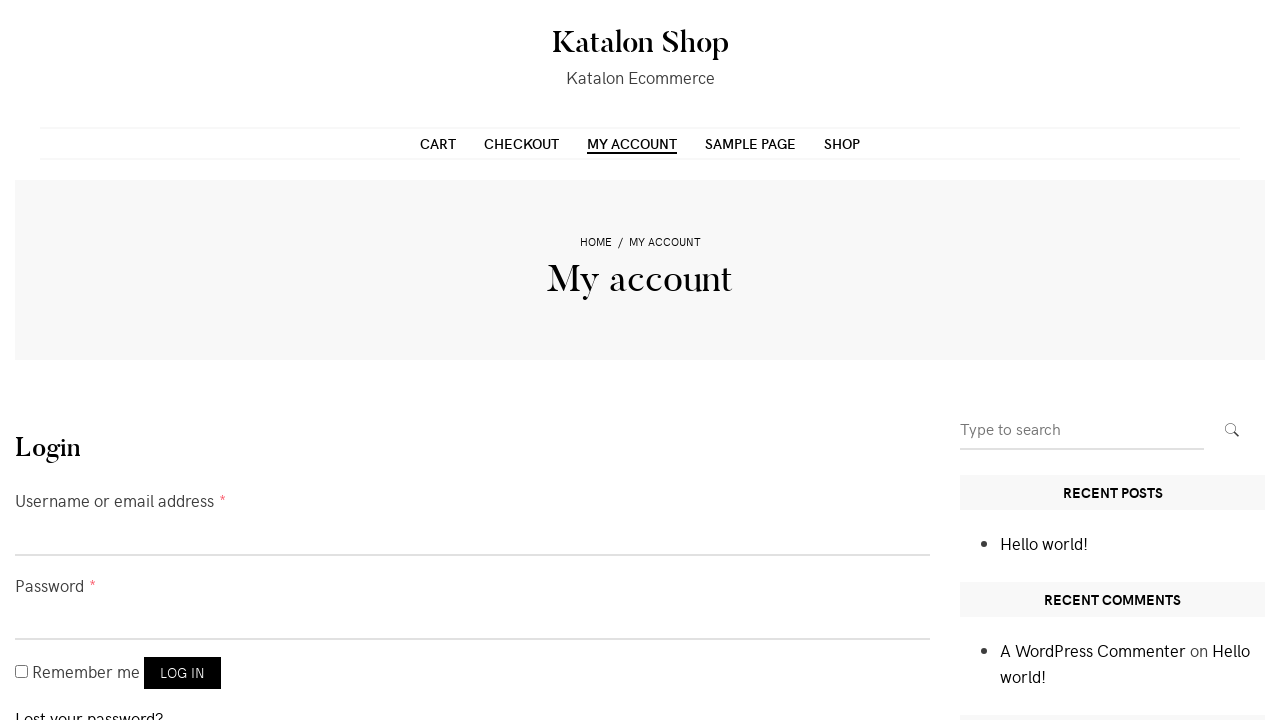

Verified URL contains '/my-account'
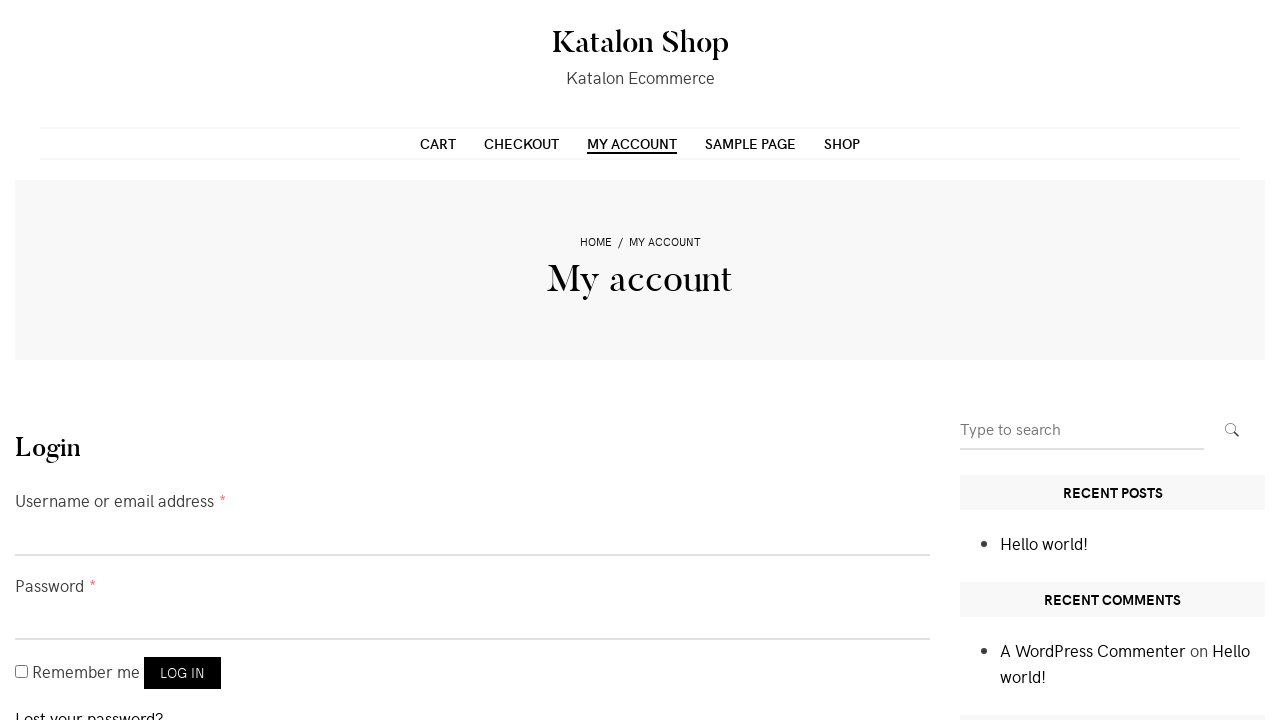

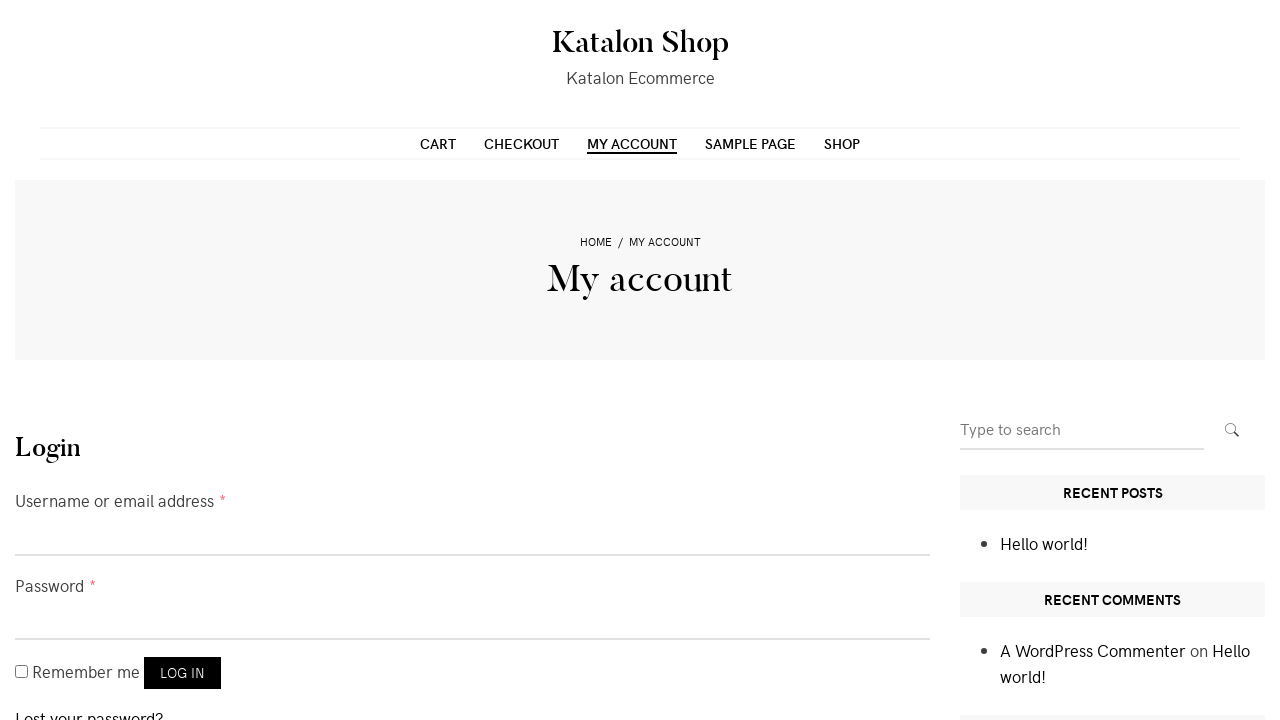